Tests navigation on DemoQA site by clicking the Elements card and verifying the URL changes to the elements page

Starting URL: https://demoqa.com/

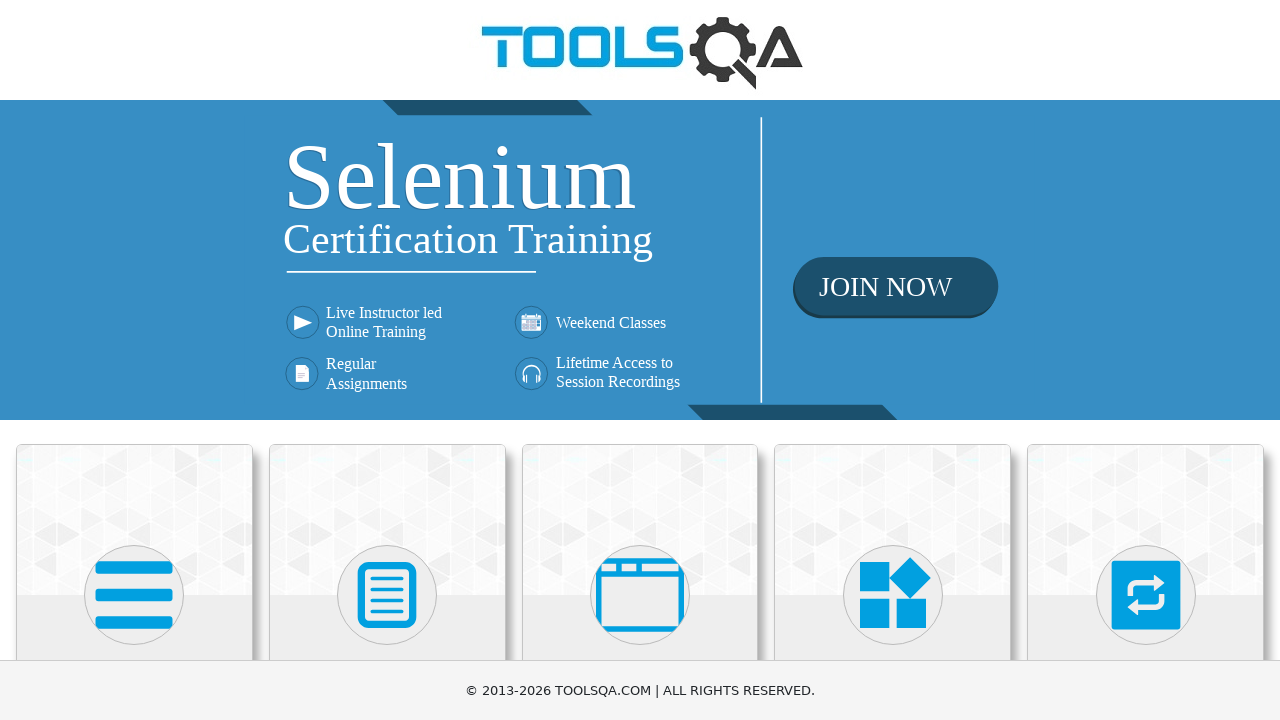

Clicked the Elements card at (134, 520) on .card:nth-of-type(1)
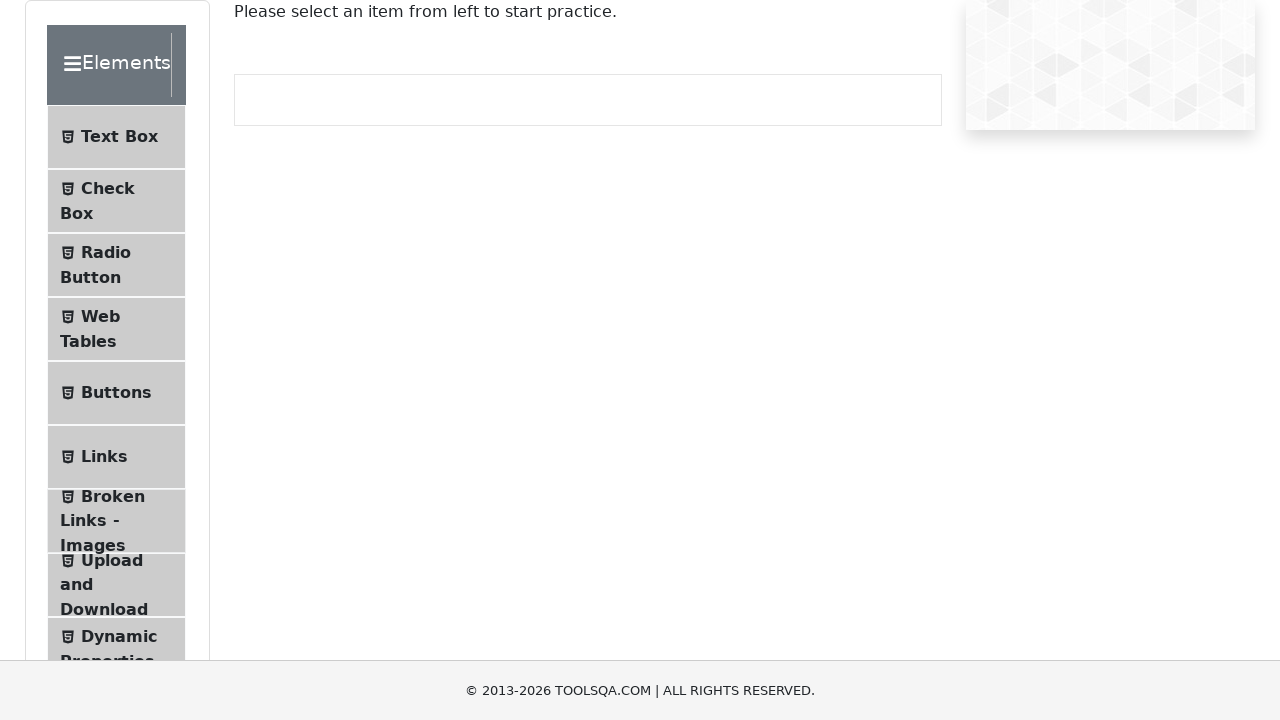

Verified navigation to Elements page (URL changed to https://demoqa.com/elements)
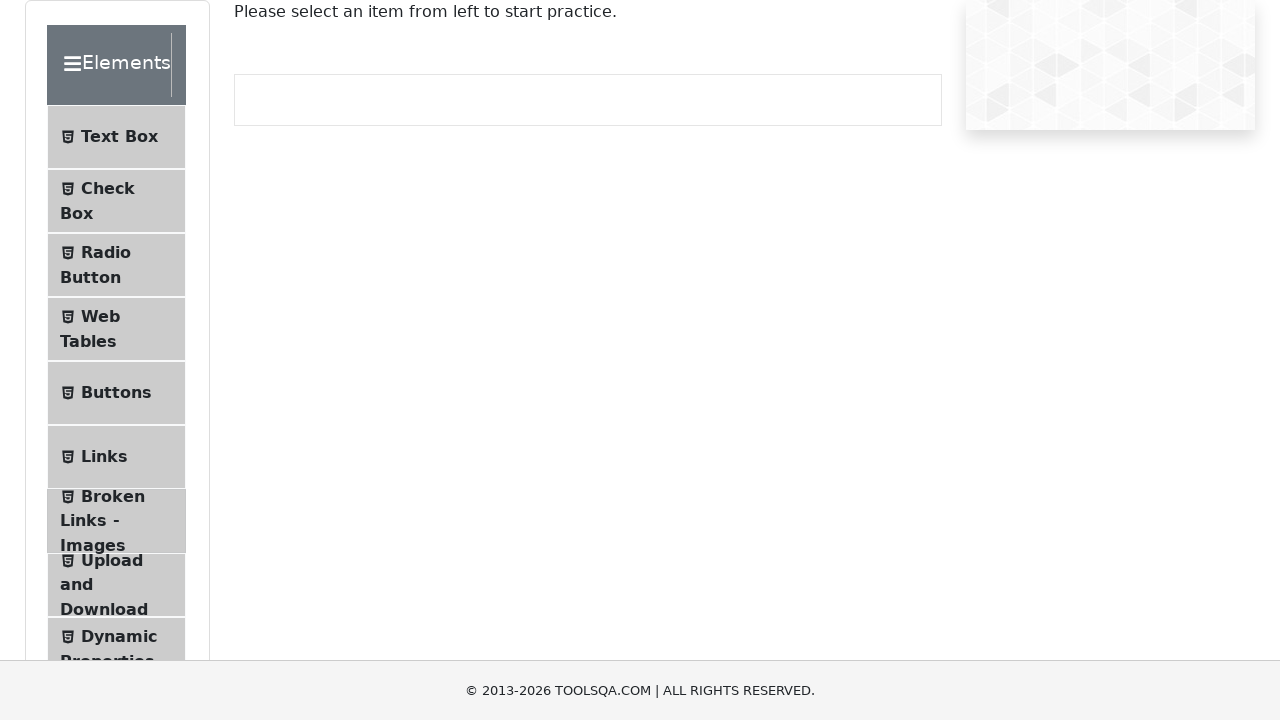

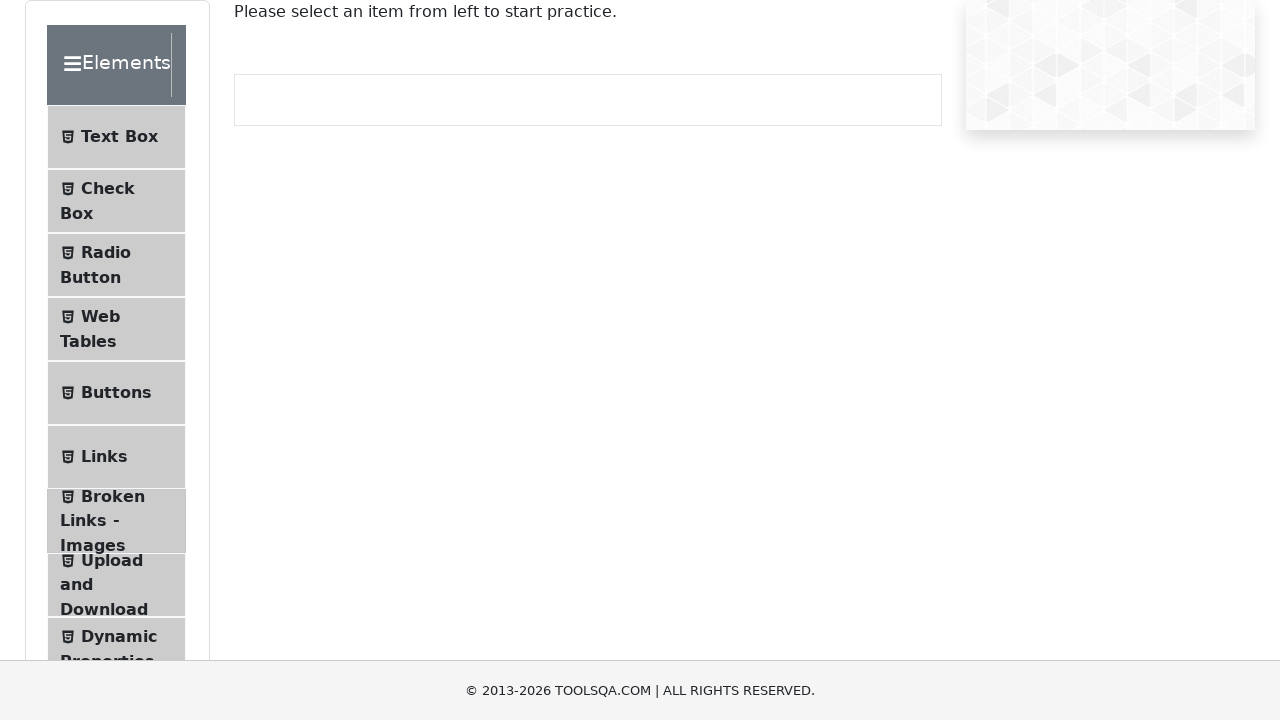